Tests the subscription feature by scrolling to the subscription section, entering an email, and verifying the success message

Starting URL: https://automationexercise.com/

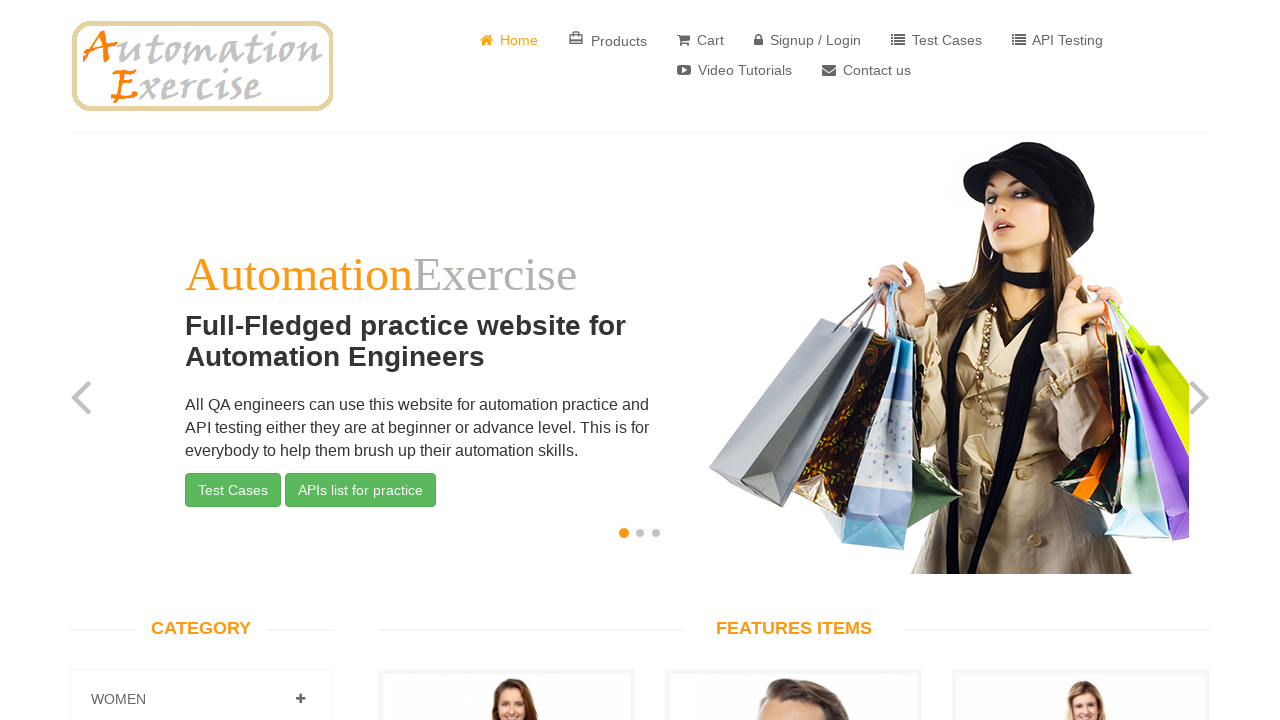

Scrolled to bottom of page to reach subscription section
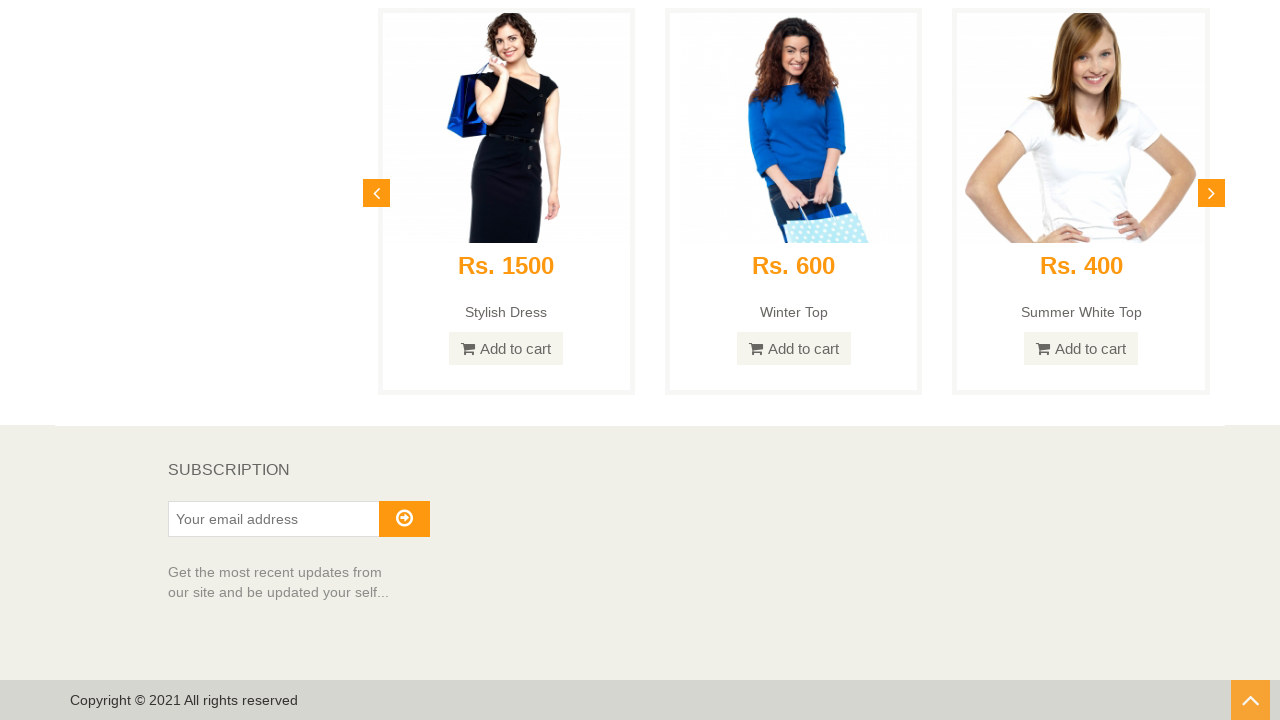

Subscription section is visible
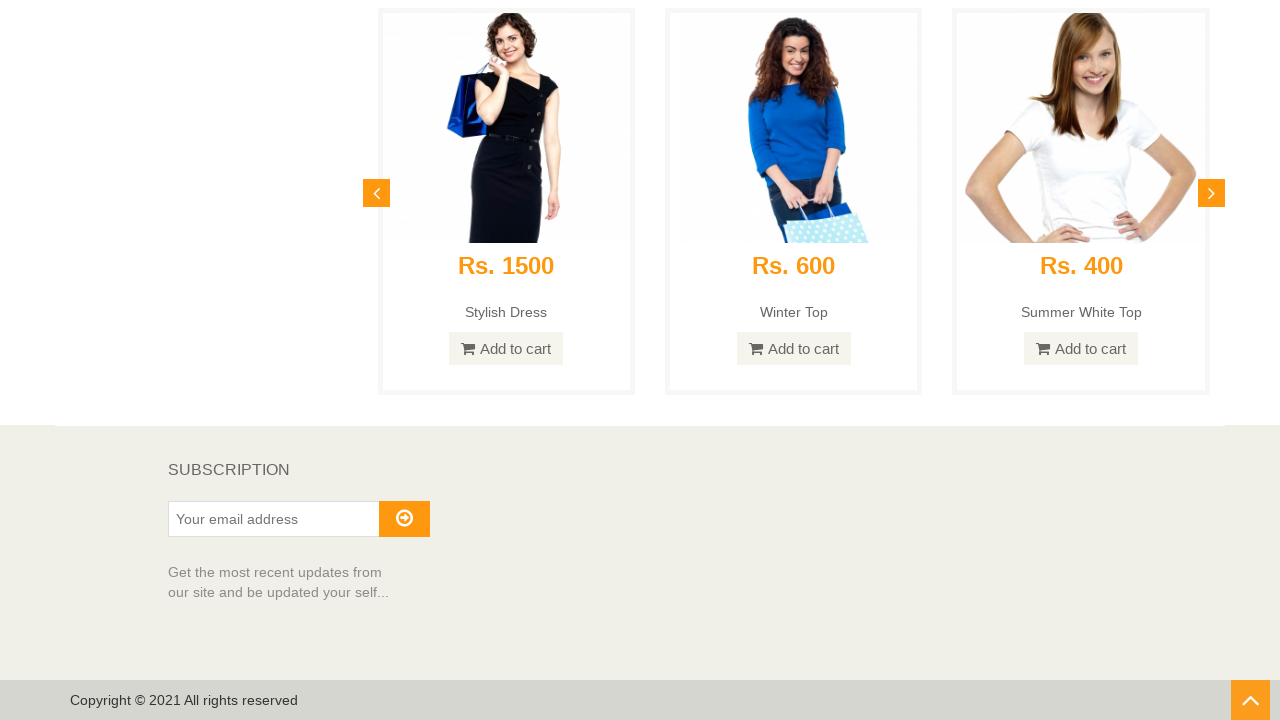

Entered email address 'subscriber_test_7284@example.com' in subscription field on #susbscribe_email, input[name='email'][id='susbscribe_email']
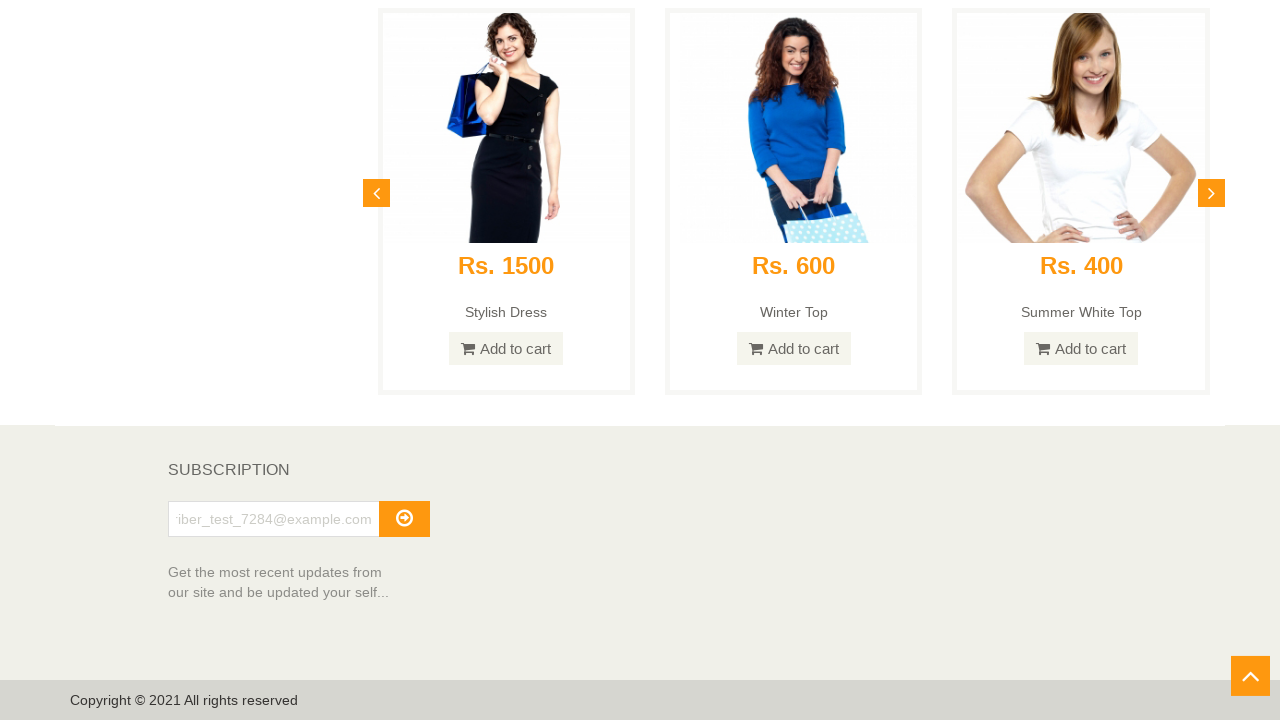

Clicked subscribe button at (404, 519) on #subscribe, button[id='subscribe']
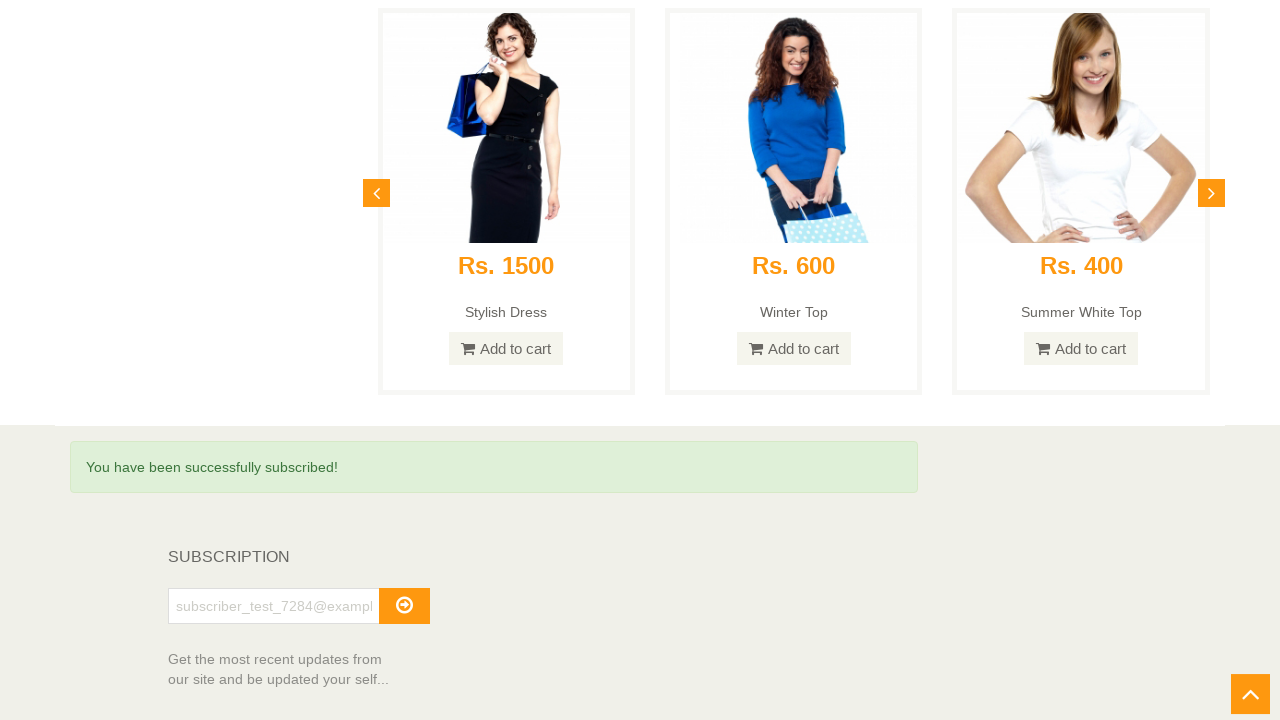

Verified success message 'You have been successfully subscribed!' appeared
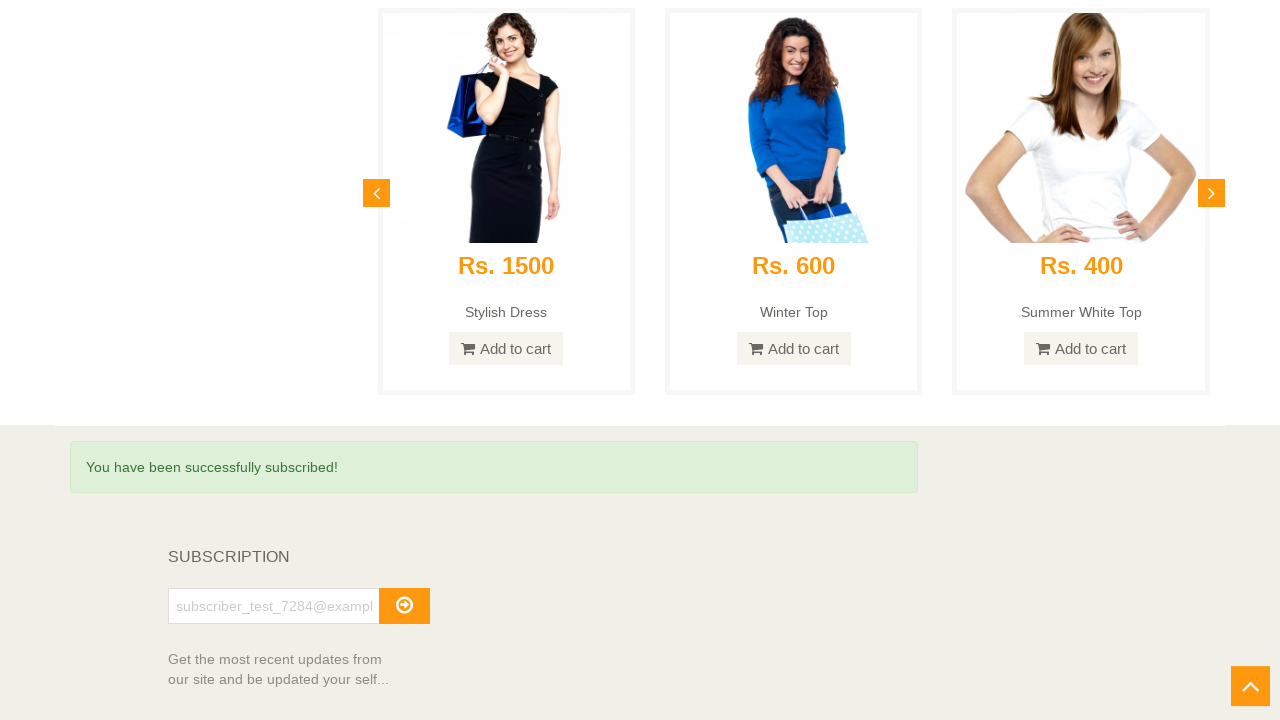

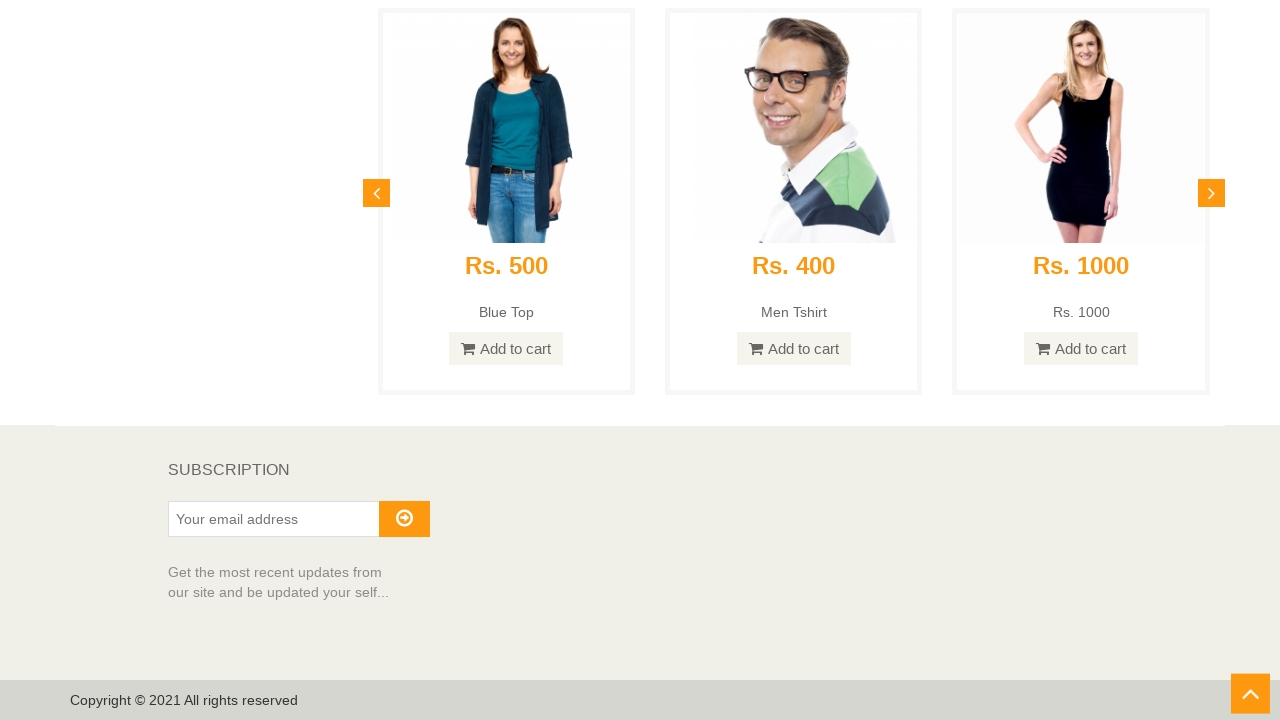